Tests a personal portfolio website by navigating through different sections, clicking on skill buttons to reveal details, navigating through a project demo carousel, and clicking on external links.

Starting URL: https://chairbearlearning.github.io/

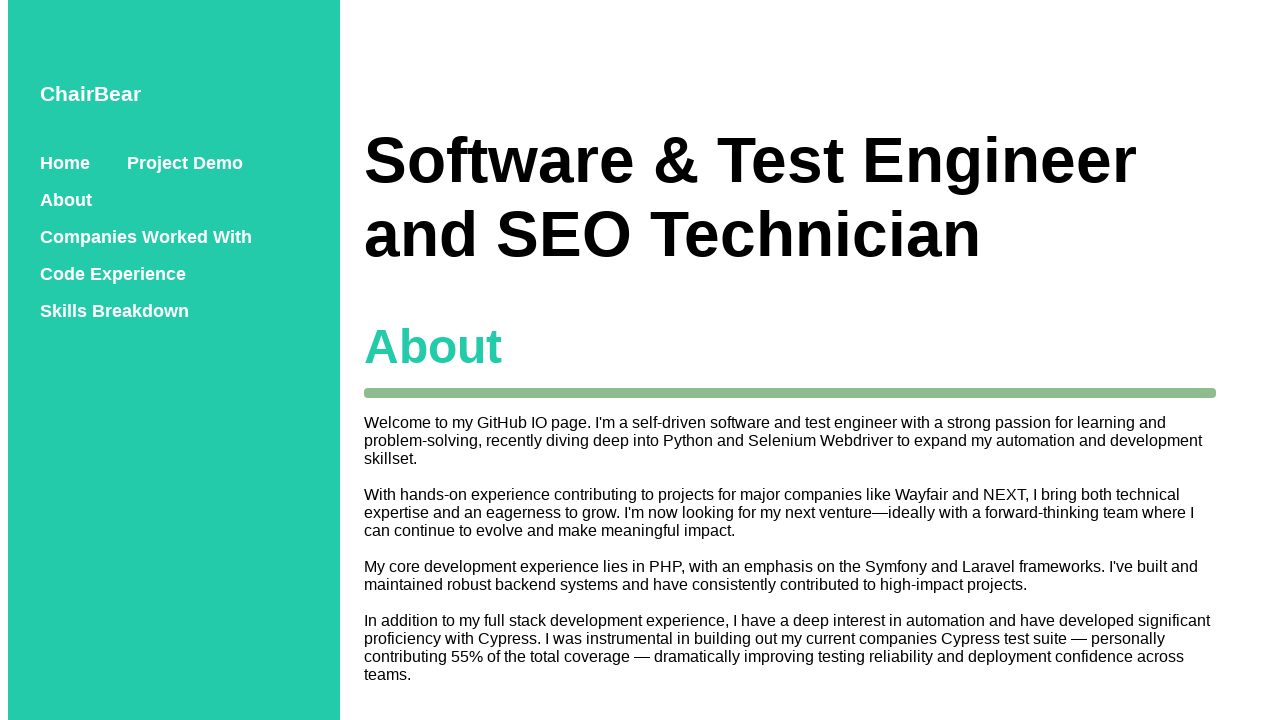

Clicked on the About heading at (433, 347) on internal:role=heading[name="About"s] >> b
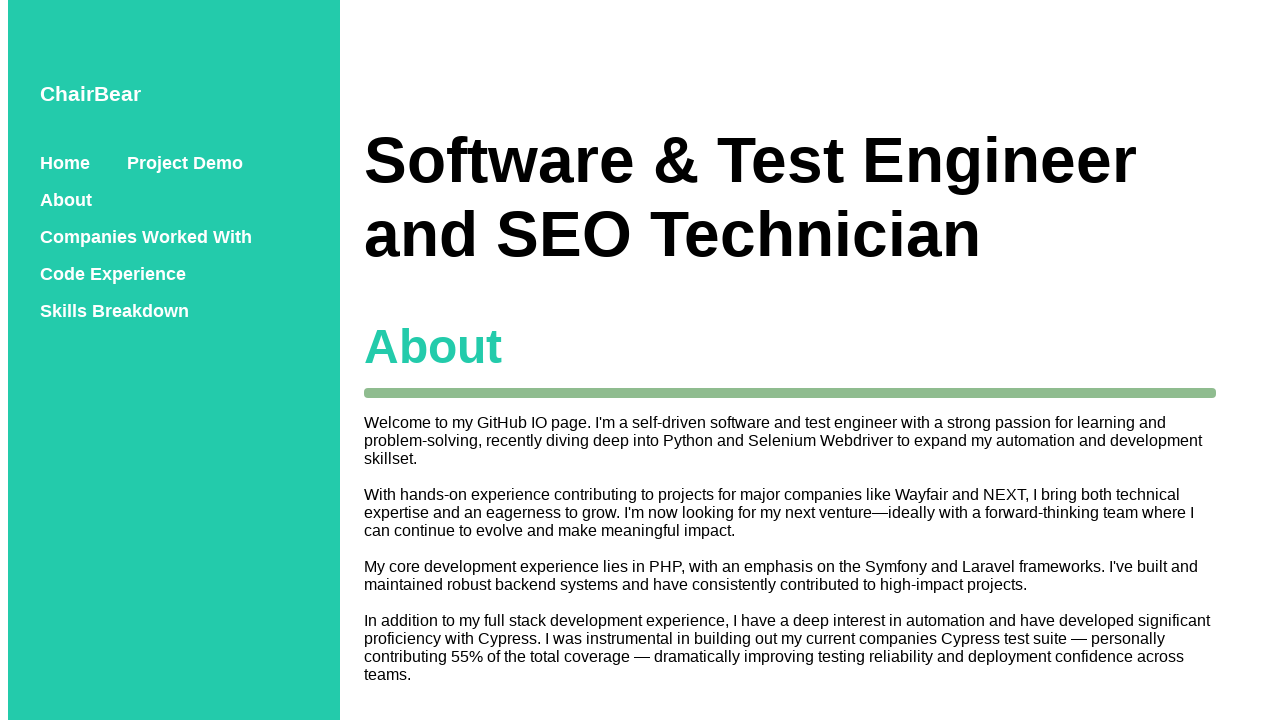

Waited for hello section to load
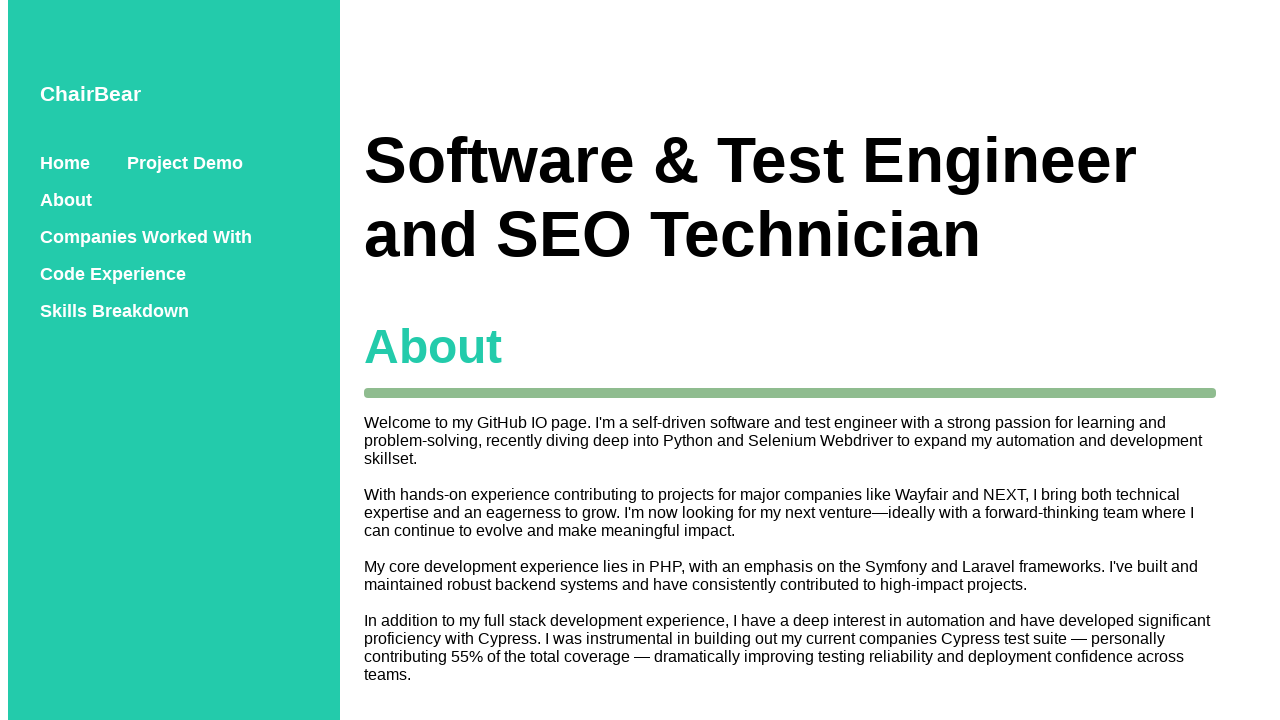

Waited for companies section to load
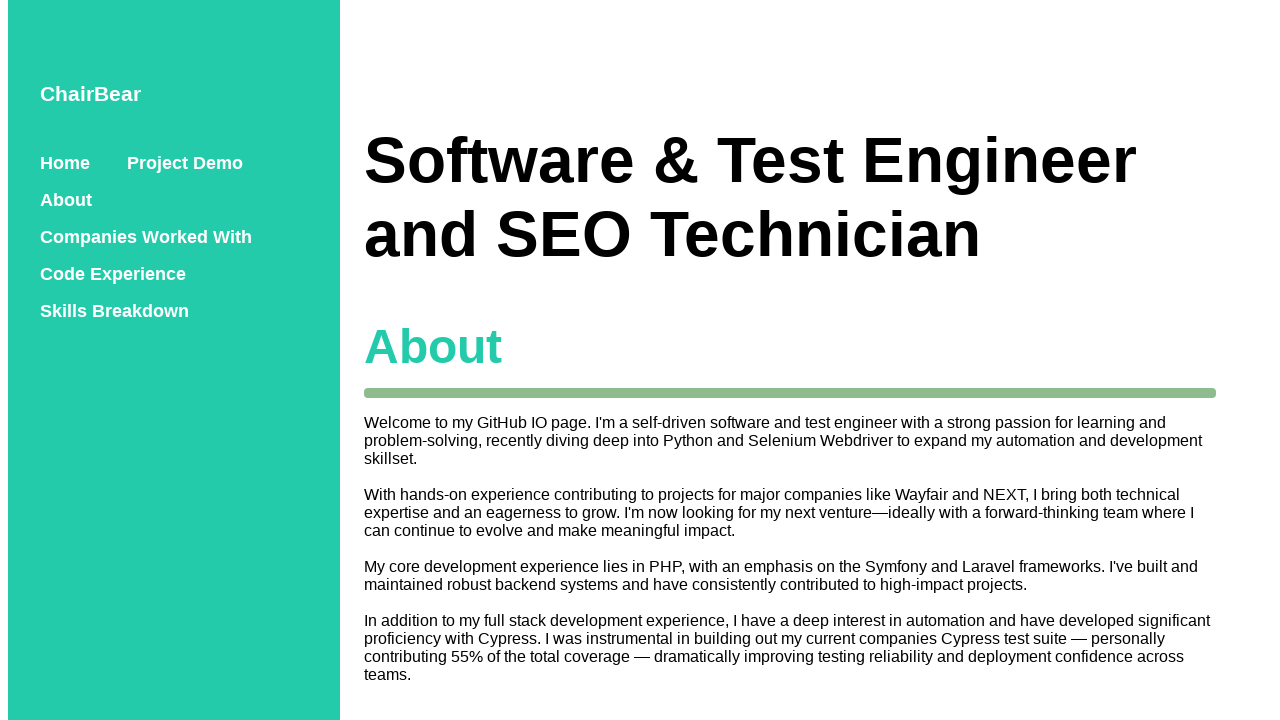

Waited for skills section to load
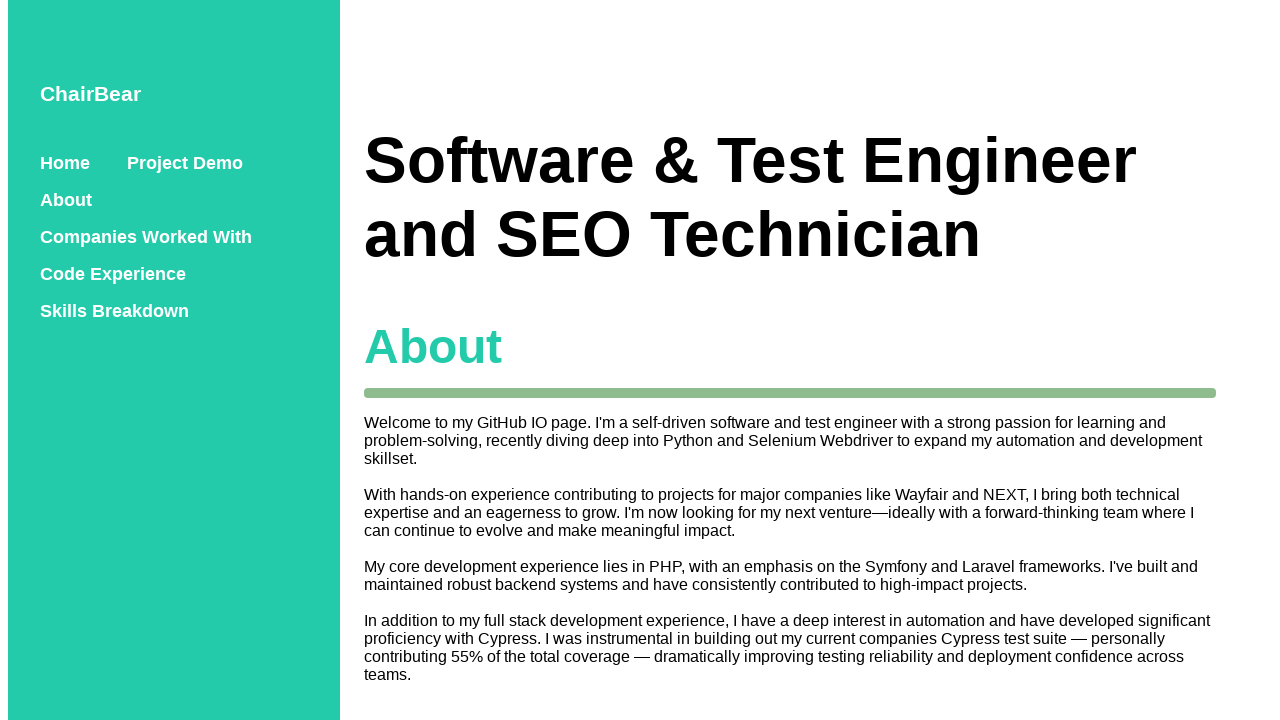

Waited for product demo section to load
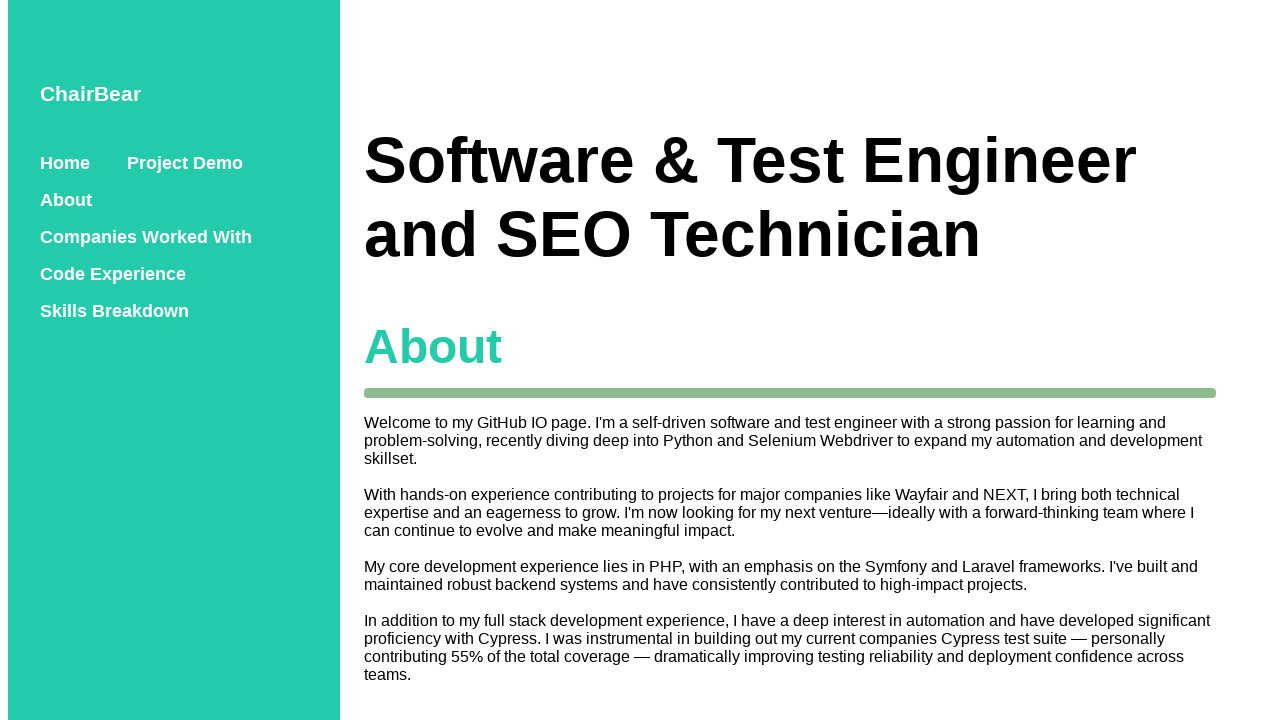

Waited for skills chart section to load
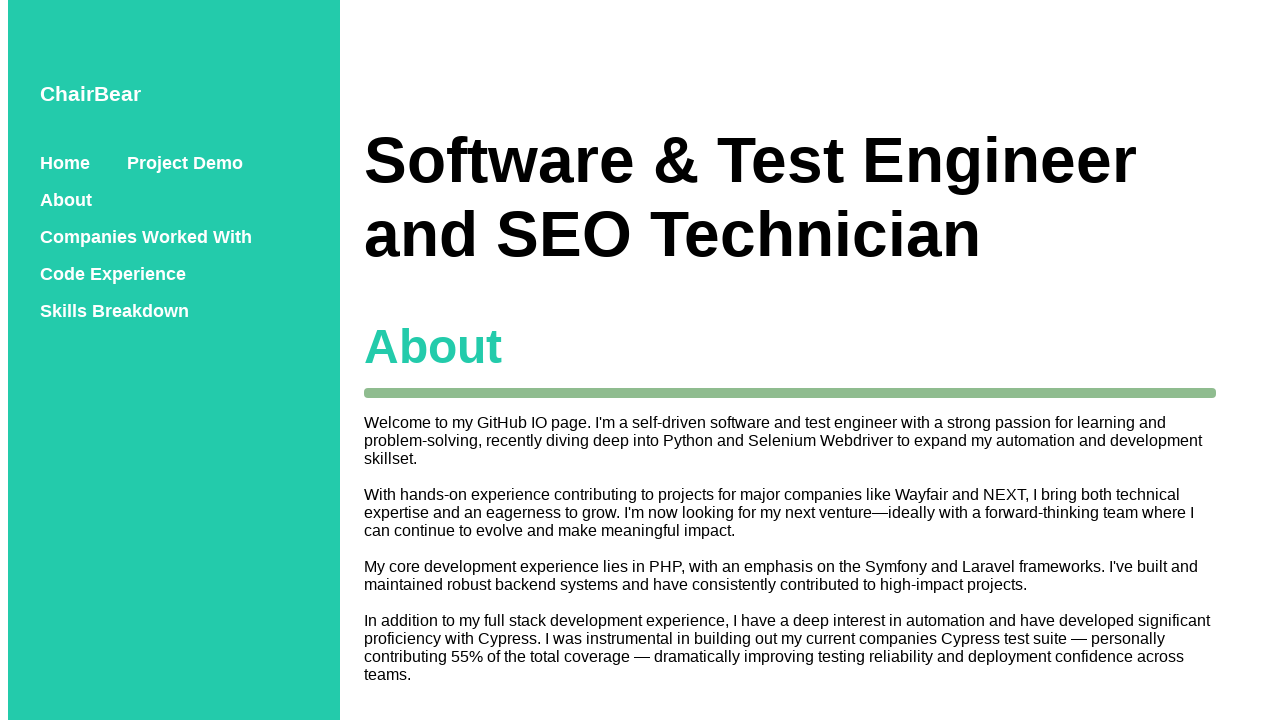

Clicked on Test Engineering skill button at (790, 361) on internal:role=button[name="Test Engineering"i]
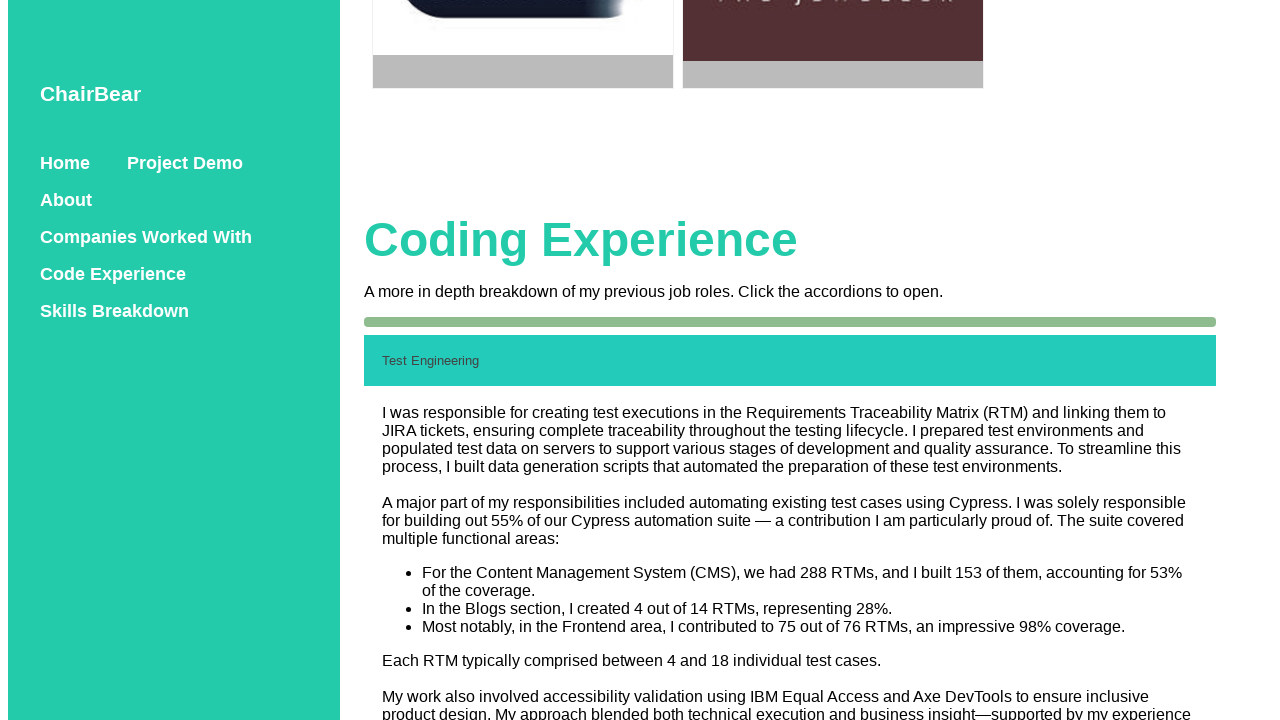

Clicked on the Test Engineering description text at (790, 507) on internal:text="I was responsible for"i
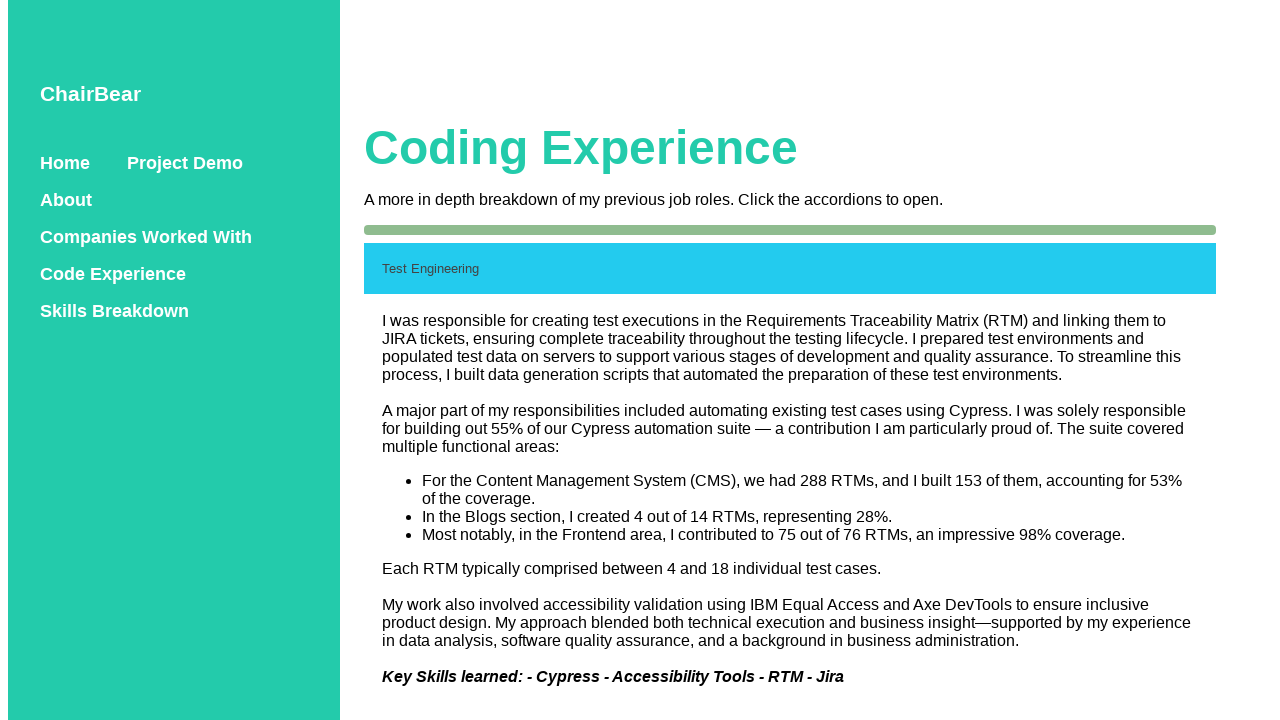

Clicked on SEO Technician skill button at (790, 361) on internal:role=button[name="SEO Technician"i]
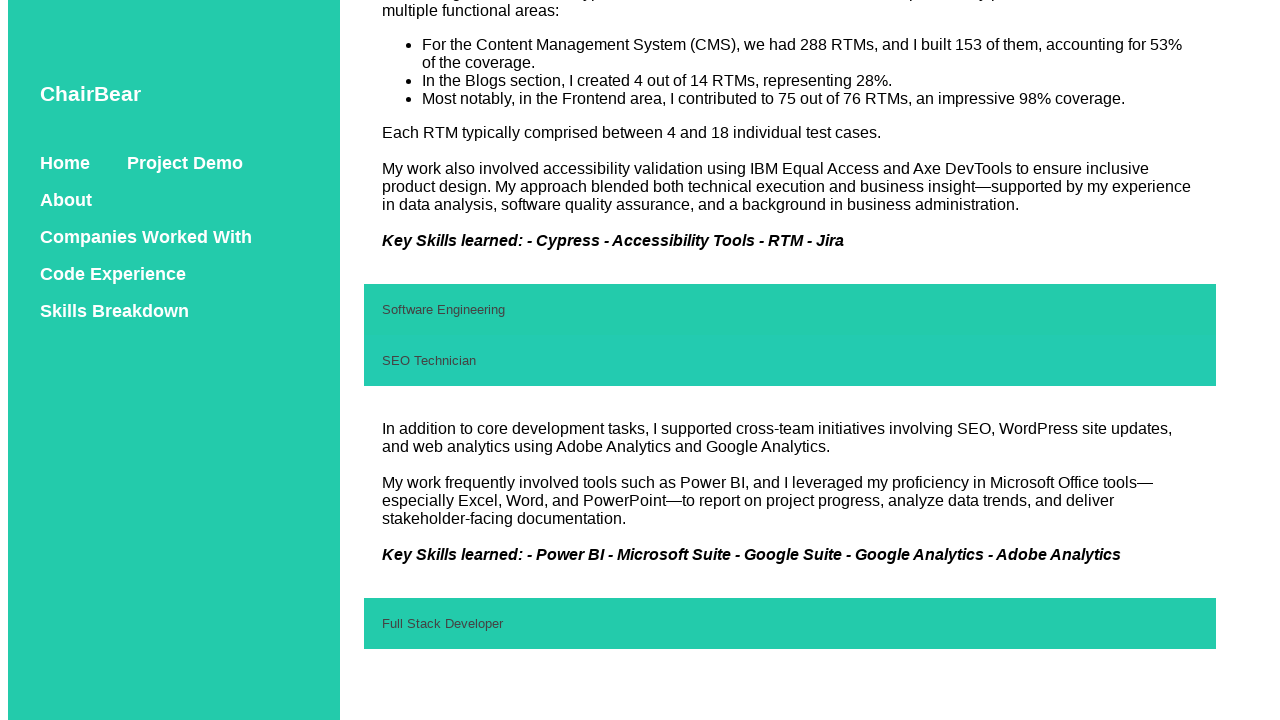

Clicked previous button in project carousel at (388, 361) on internal:text="\u276e"i
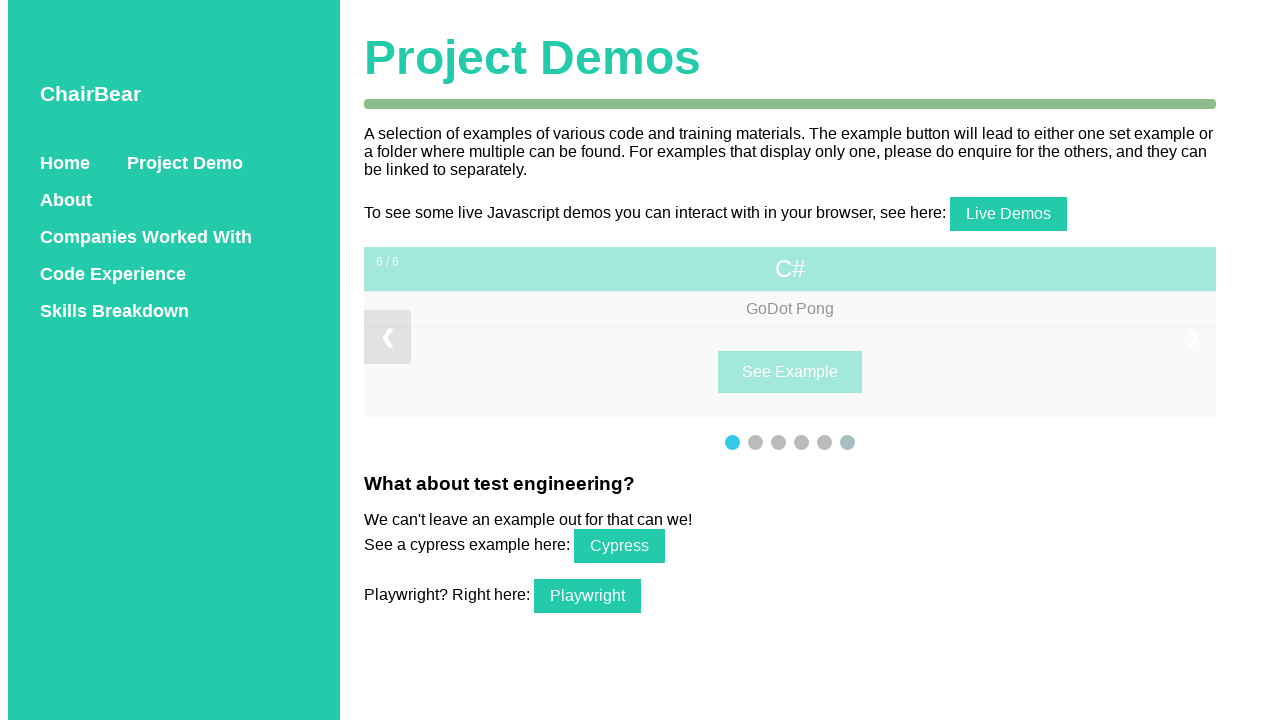

Clicked on Cypress external link at (620, 546) on internal:role=link[name="Cypress"i]
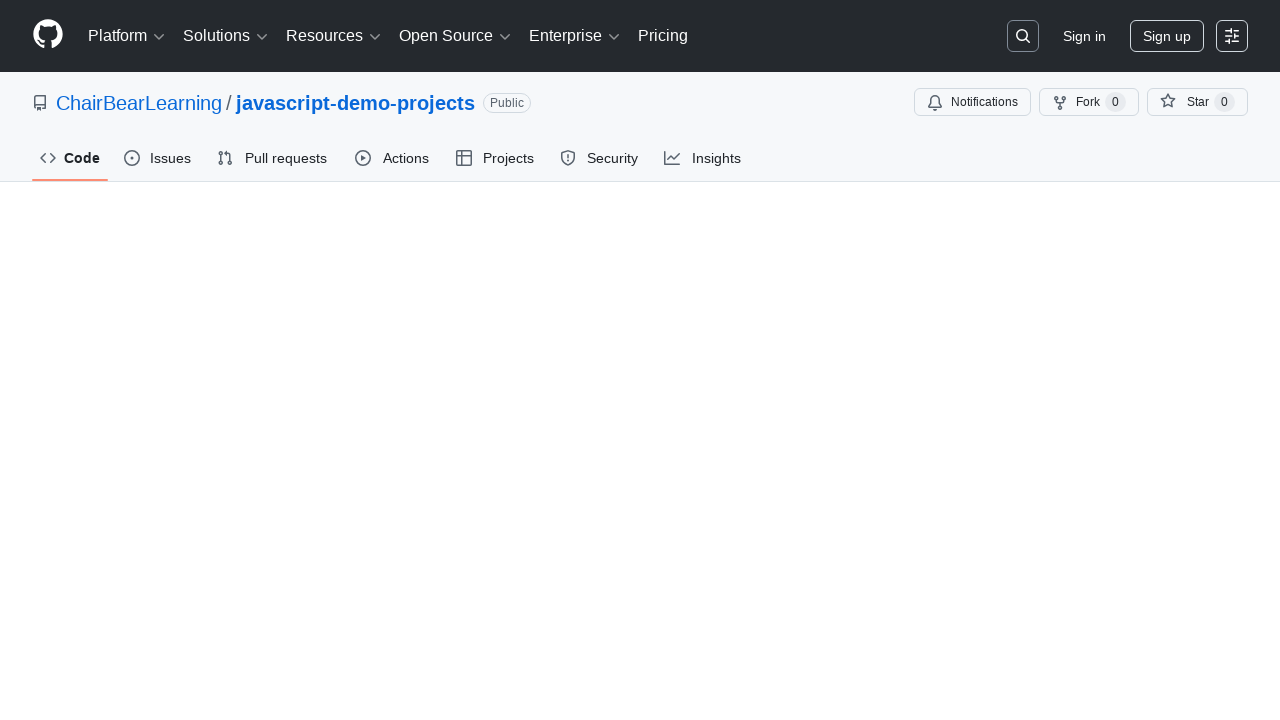

Clicked on breadcrumbs navigation on Cypress project page at (500, 214) on internal:text="Breadcrumbsjavascript-demo-projects/cypress/Copy path"i
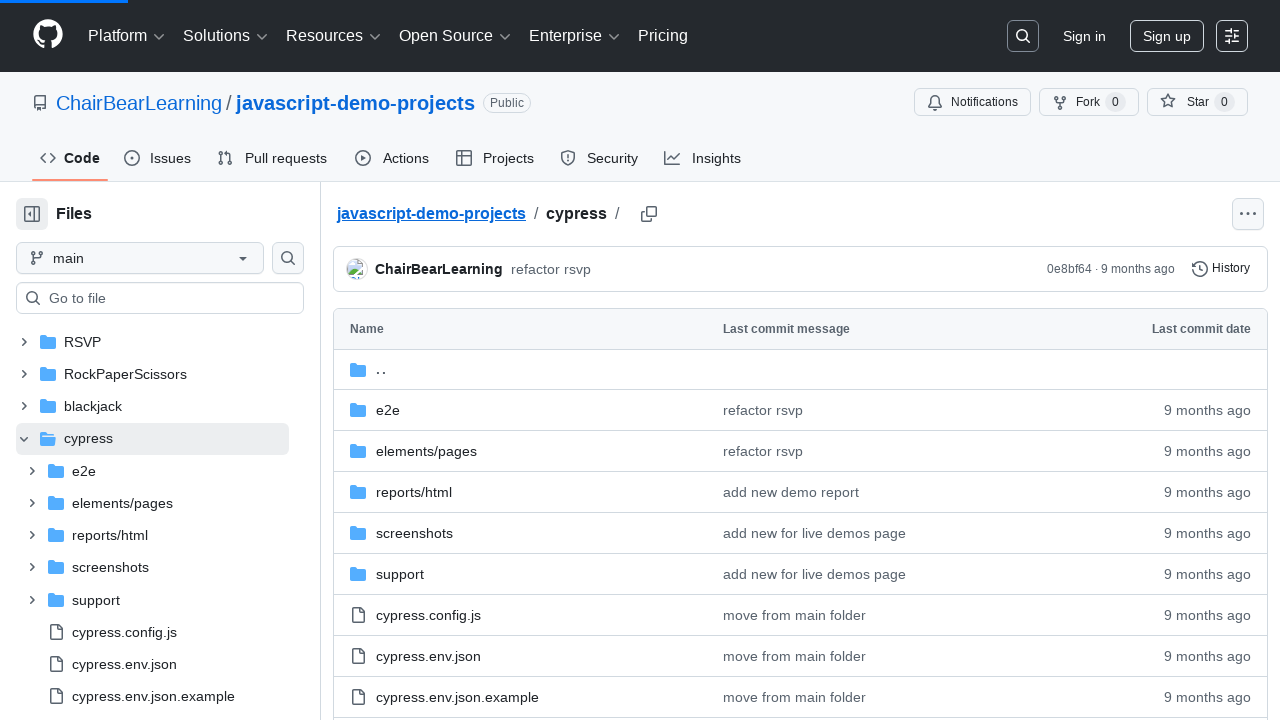

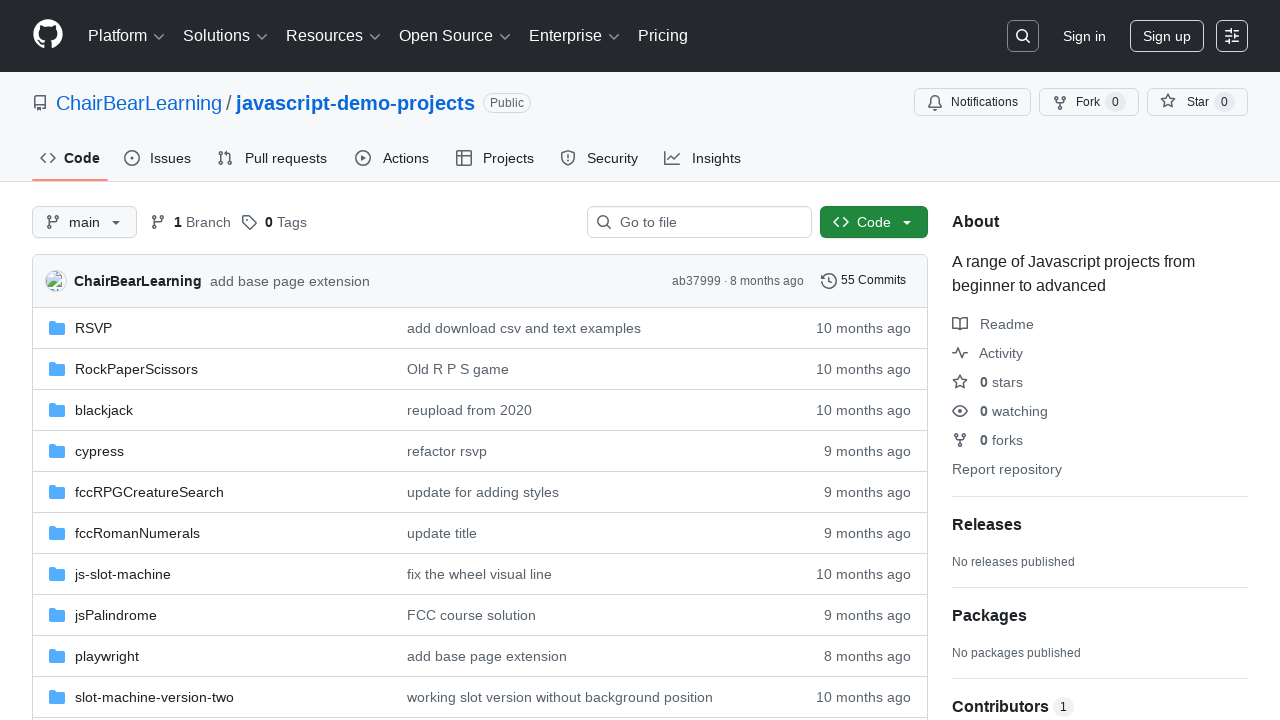